Clicks on Submit New Language menu and verifies the submenu title

Starting URL: http://www.99-bottles-of-beer.net/

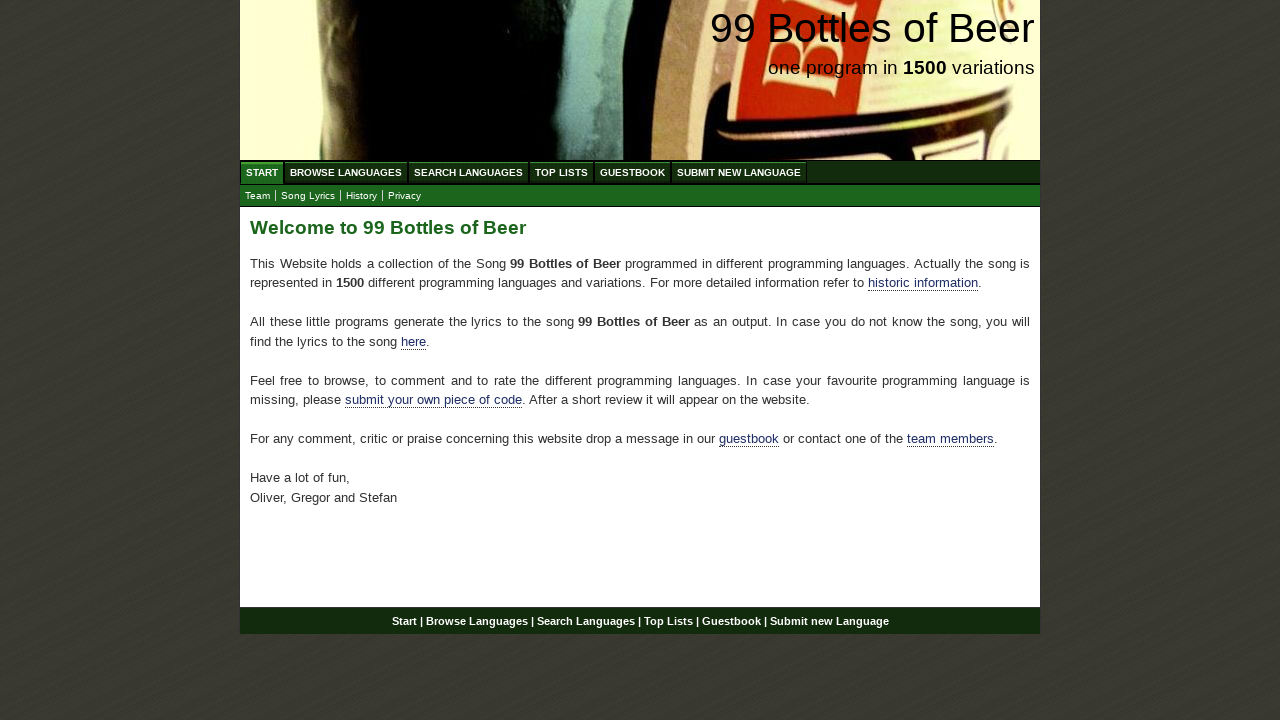

Clicked on Submit New Language menu item at (739, 172) on xpath=//a[@href='/submitnewlanguage.html']
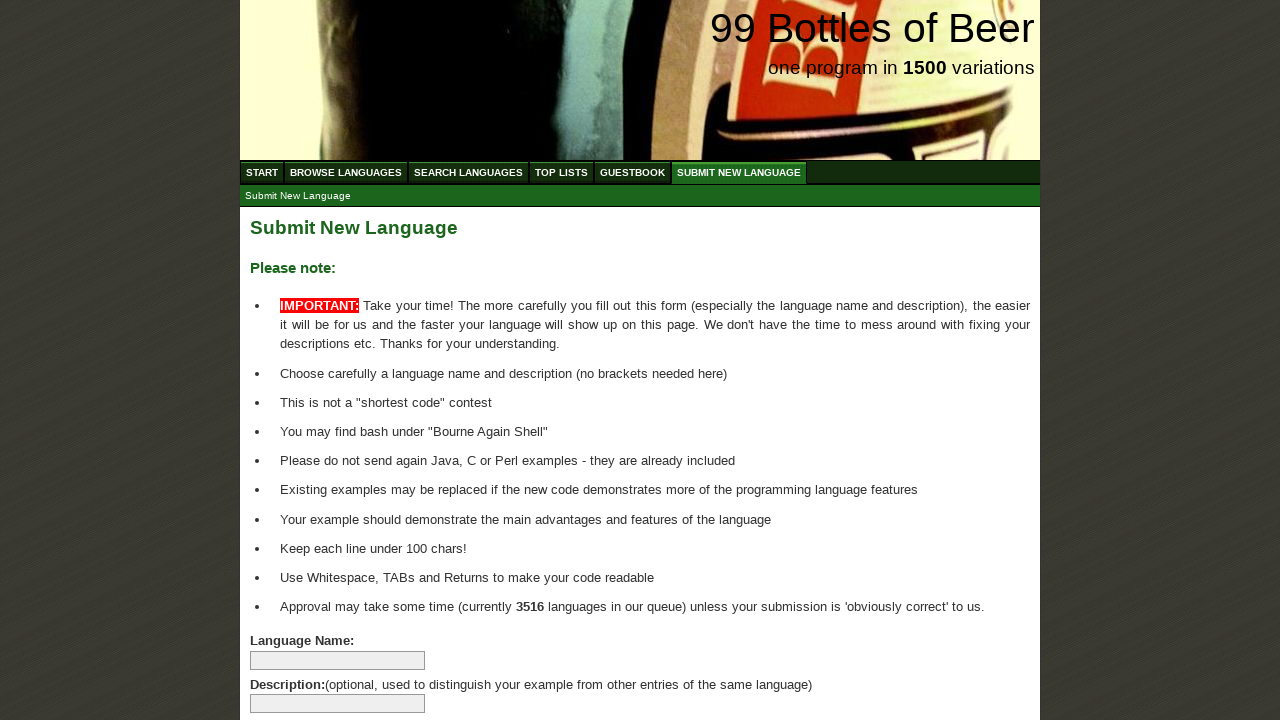

Submenu loaded and Submit New Language link is visible
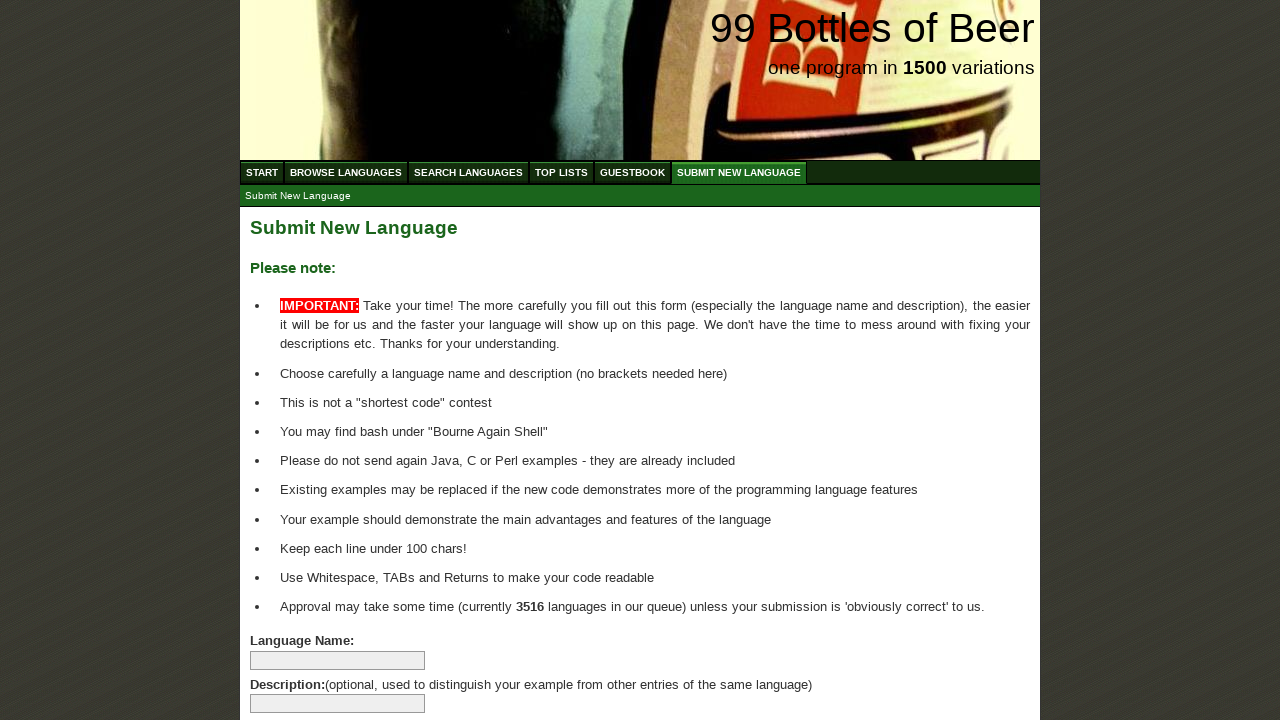

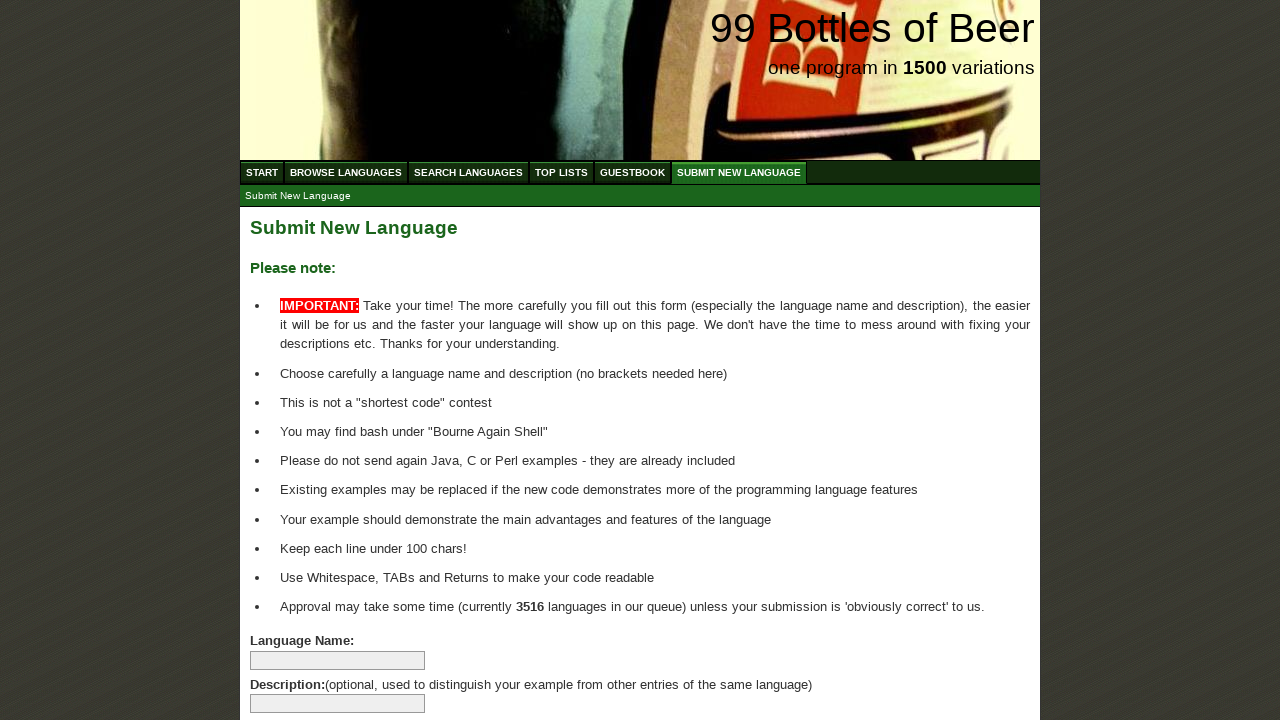